Tests dynamic controls functionality by clicking the Remove button and verifying the "It's gone!" message appears, demonstrating explicit wait behavior

Starting URL: https://the-internet.herokuapp.com/dynamic_controls

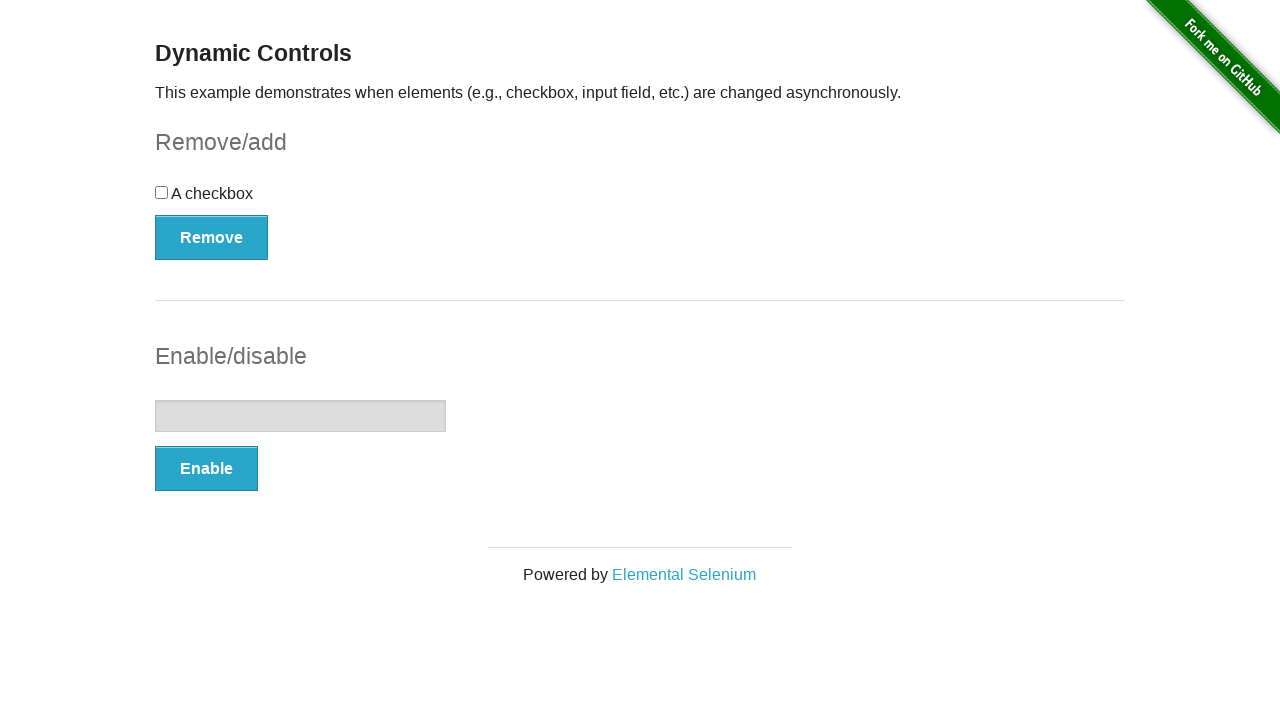

Clicked Remove button to delete dynamic control at (212, 237) on xpath=//*[text()='Remove']
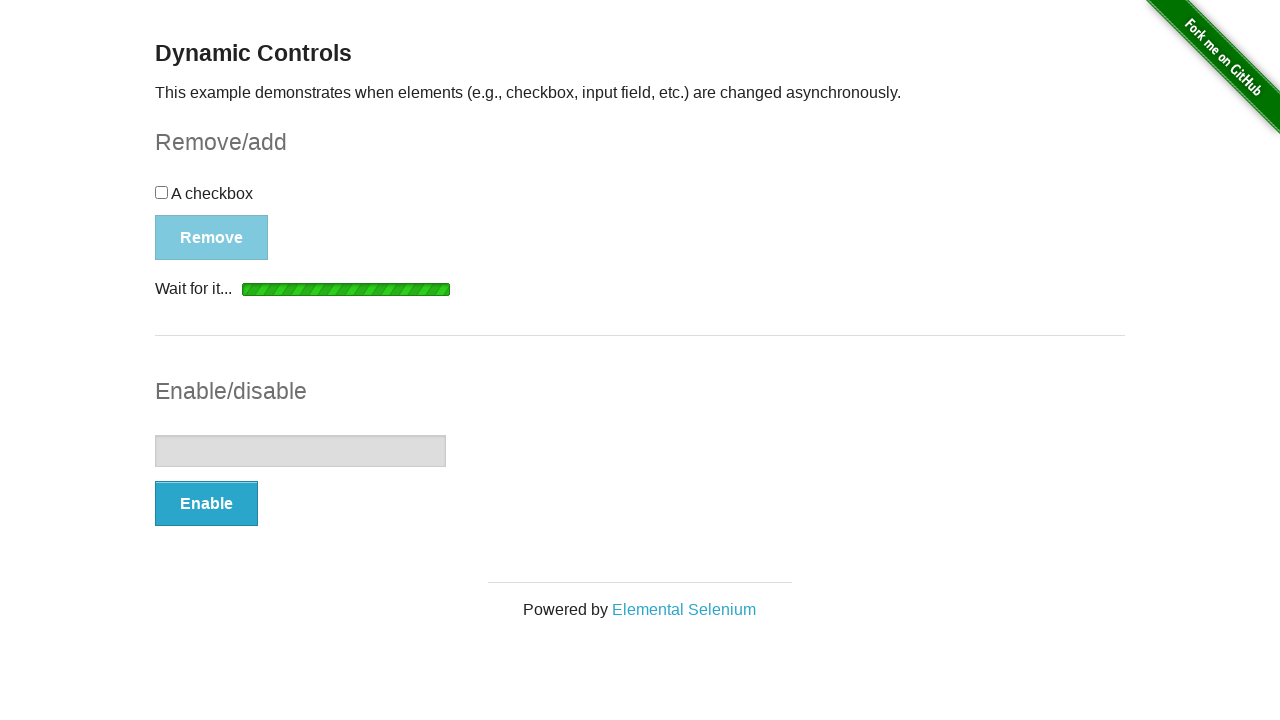

Waited for 'It's gone!' message to appear
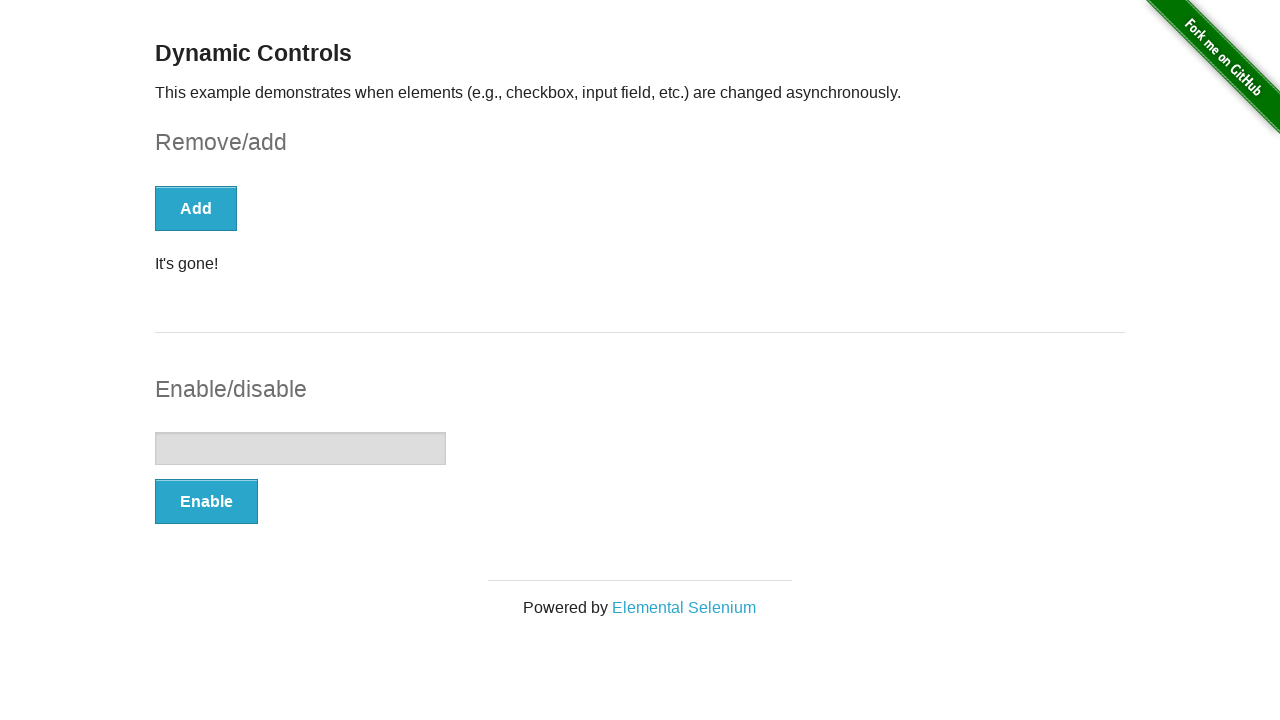

Located the 'It's gone!' message element
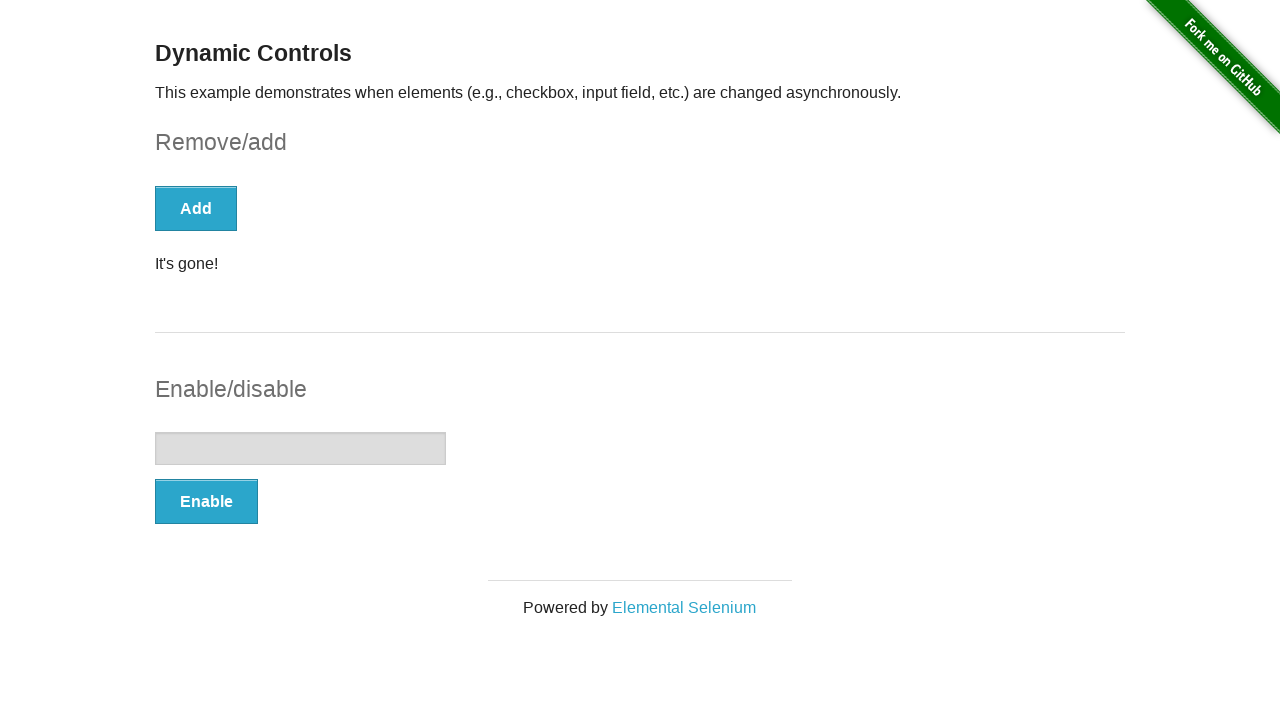

Verified that 'It's gone!' message is visible - test passed
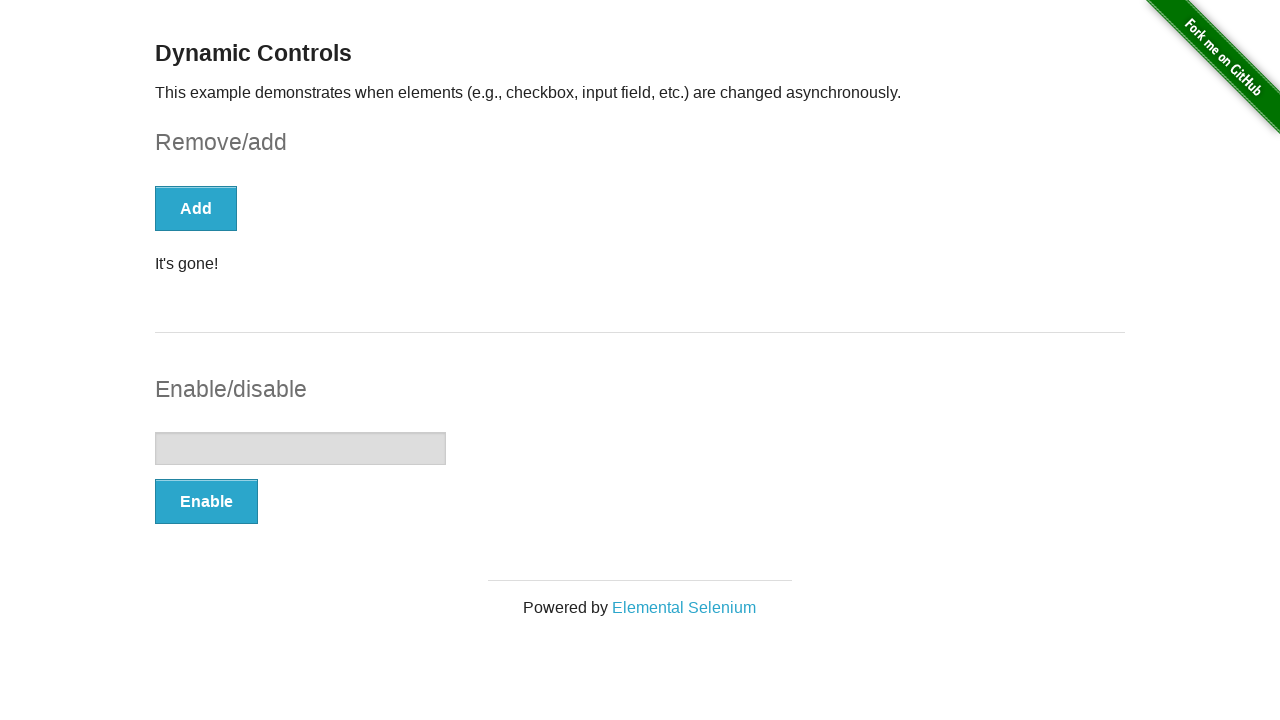

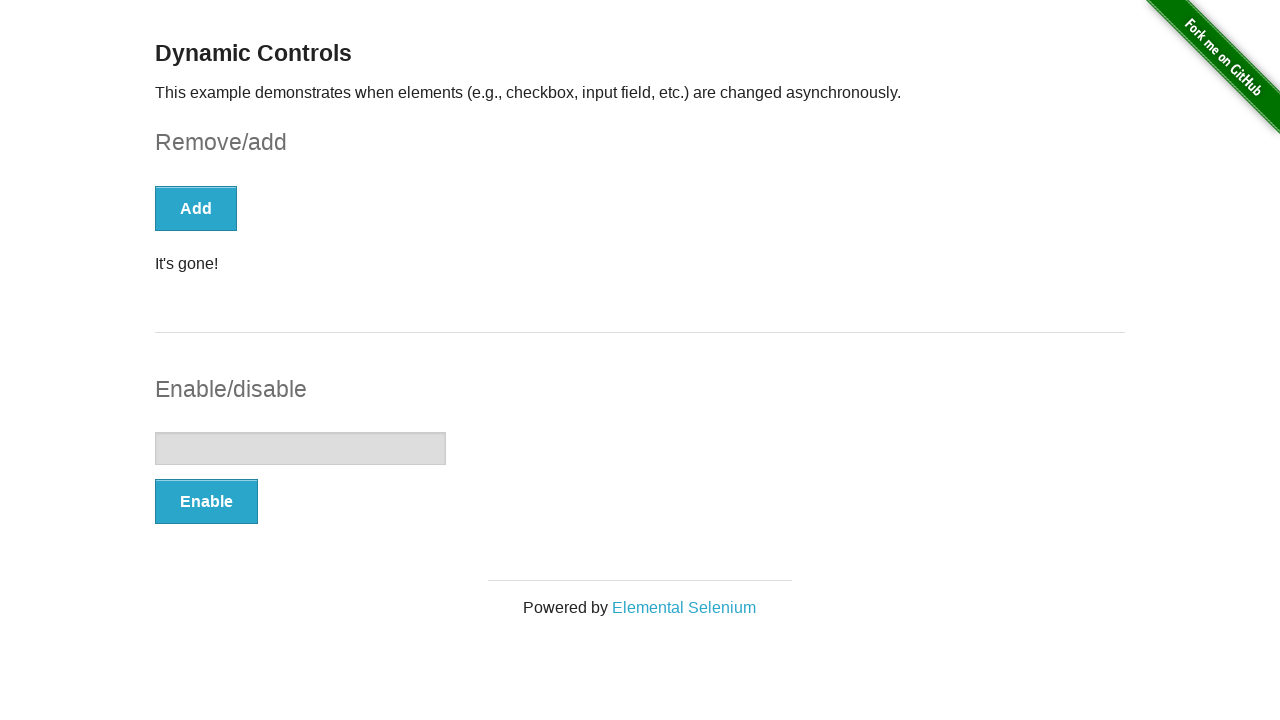